Navigates to the omayo test blog and verifies that a textarea element with id "ta1" exists and is visible on the page.

Starting URL: https://omayo.blogspot.com/

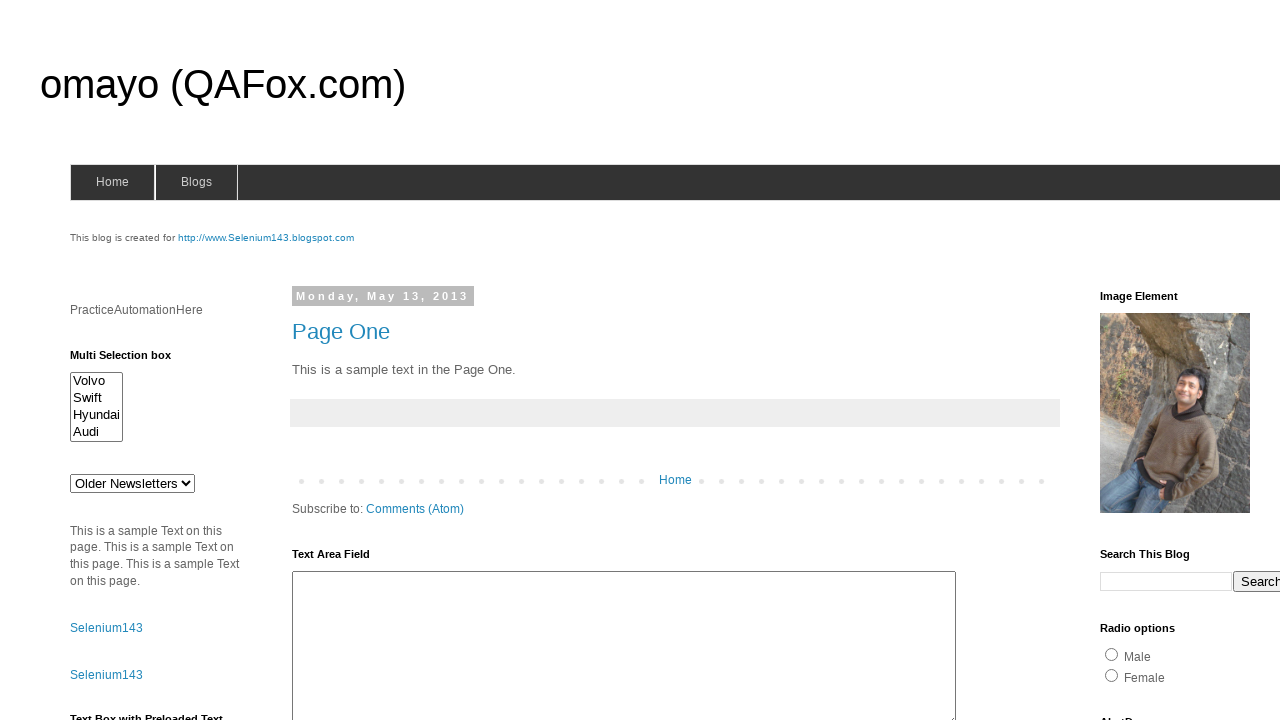

Navigated to omayo test blog
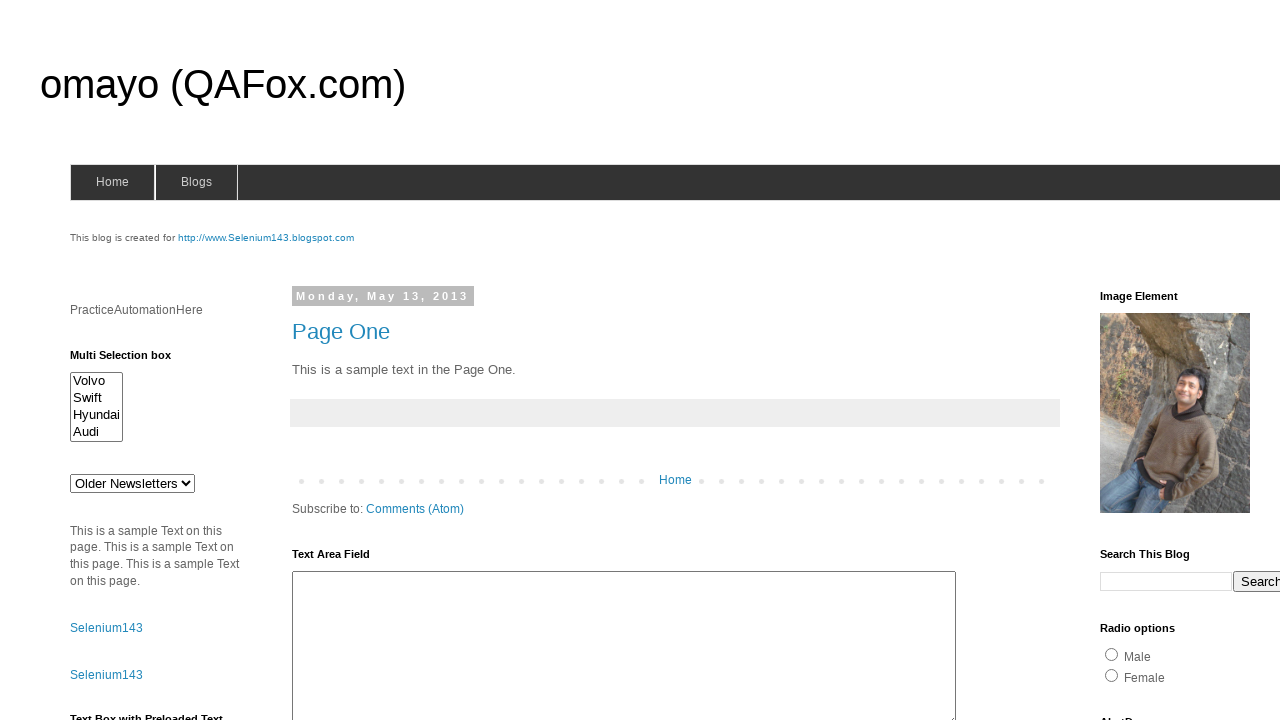

Textarea element with id 'ta1' is visible on the page
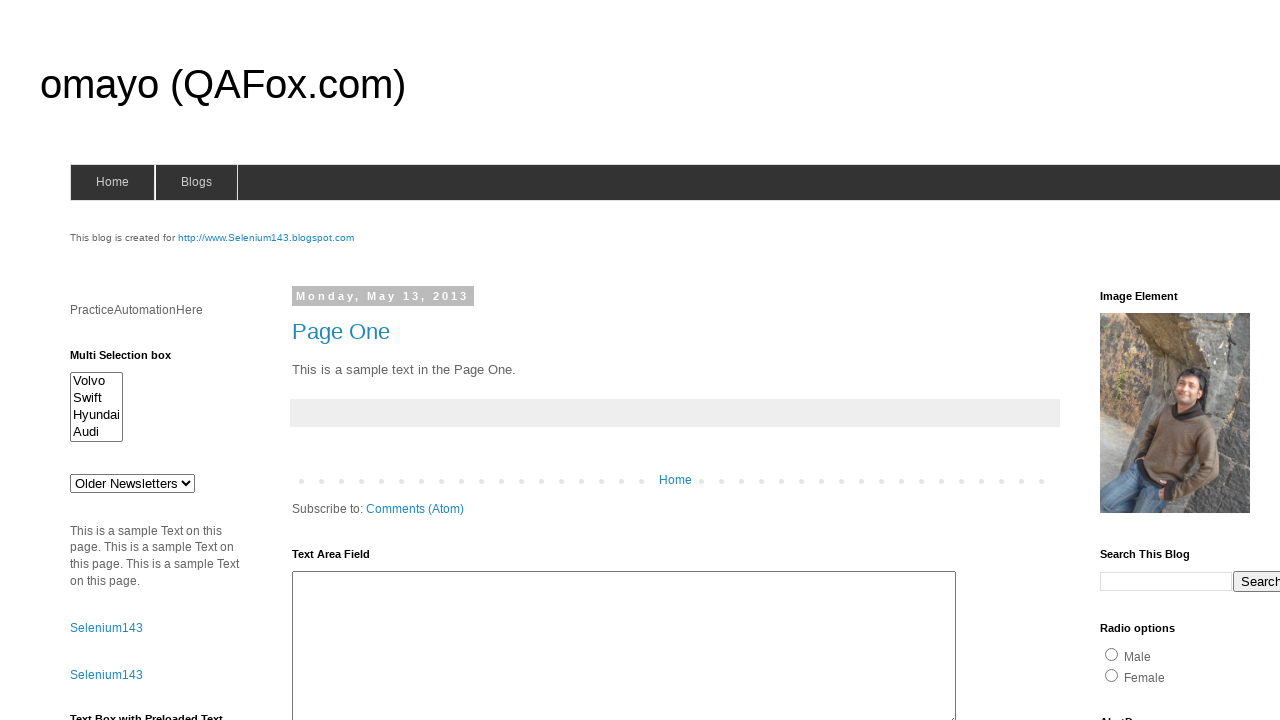

Retrieved bounding box for textarea element ta1
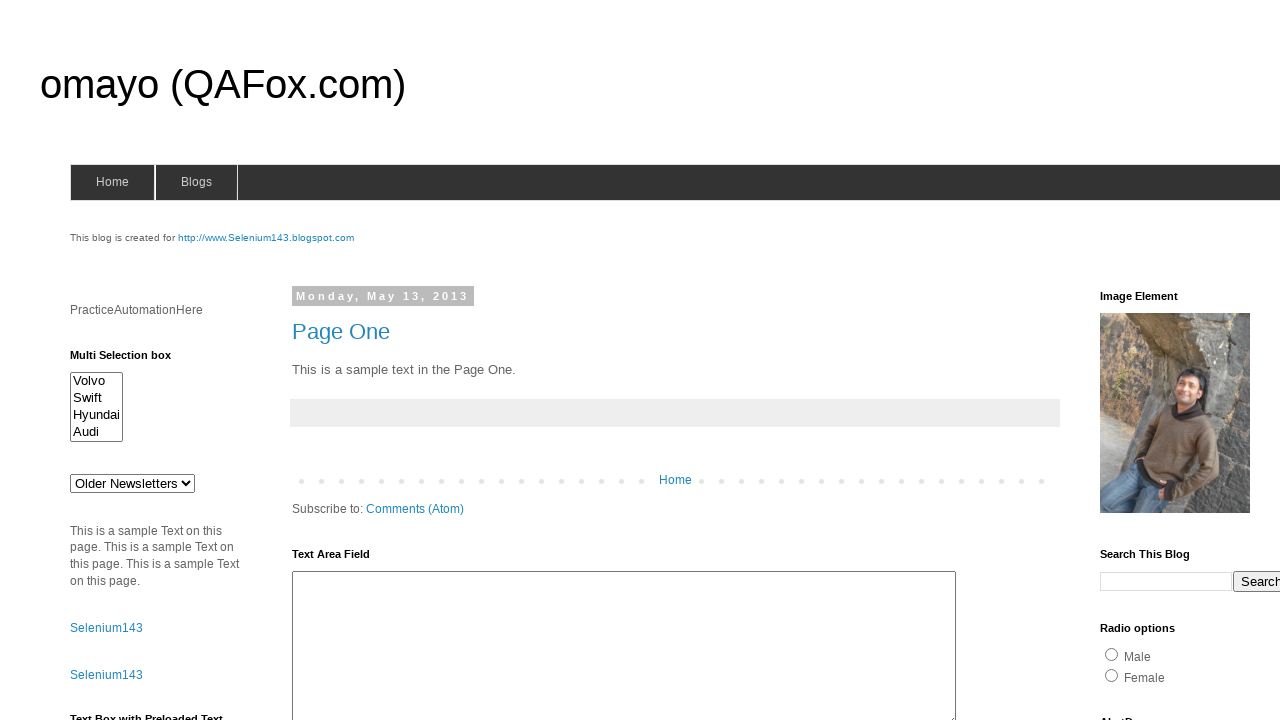

Verified that element ta1 exists and has dimensions
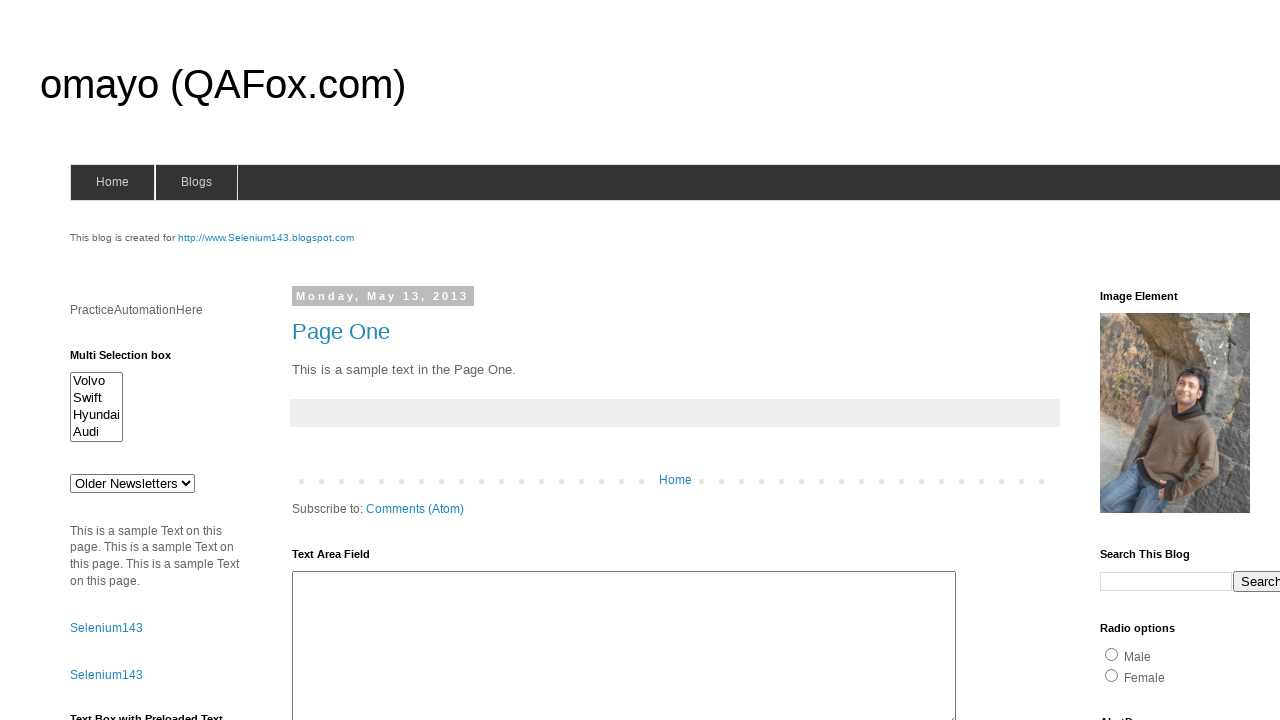

Verified that element ta1 has width greater than 0
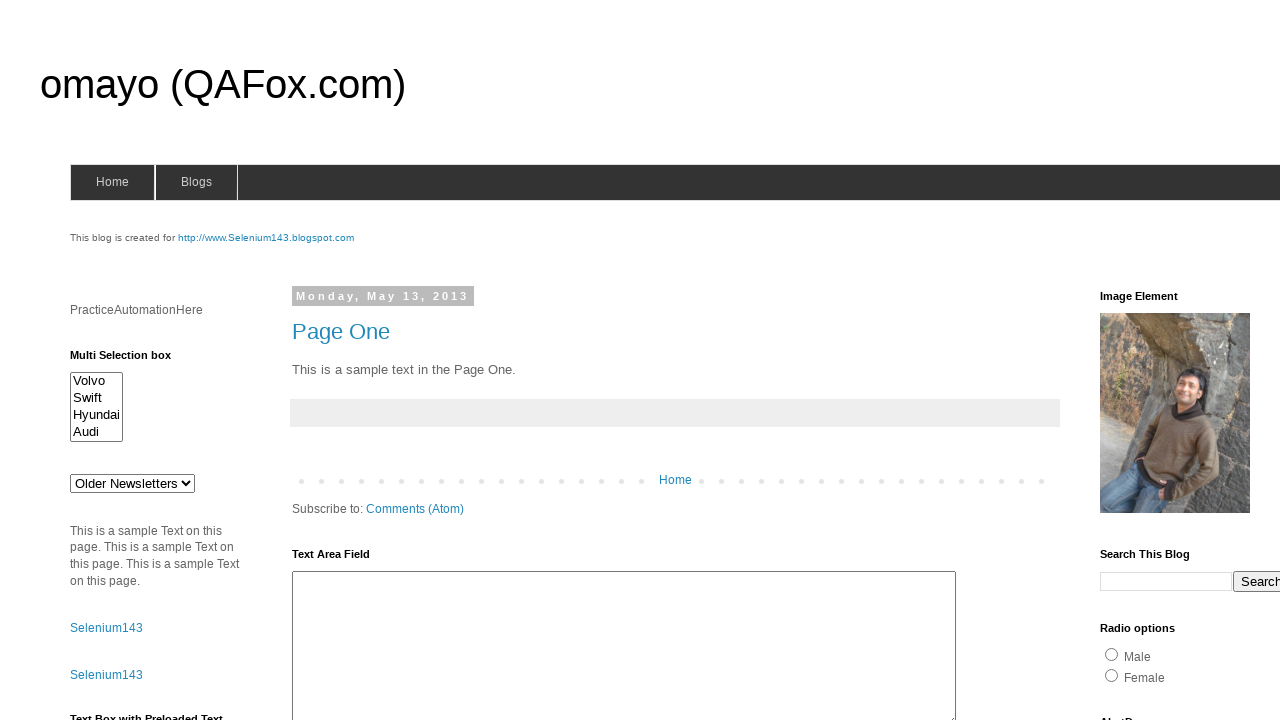

Verified that element ta1 has height greater than 0
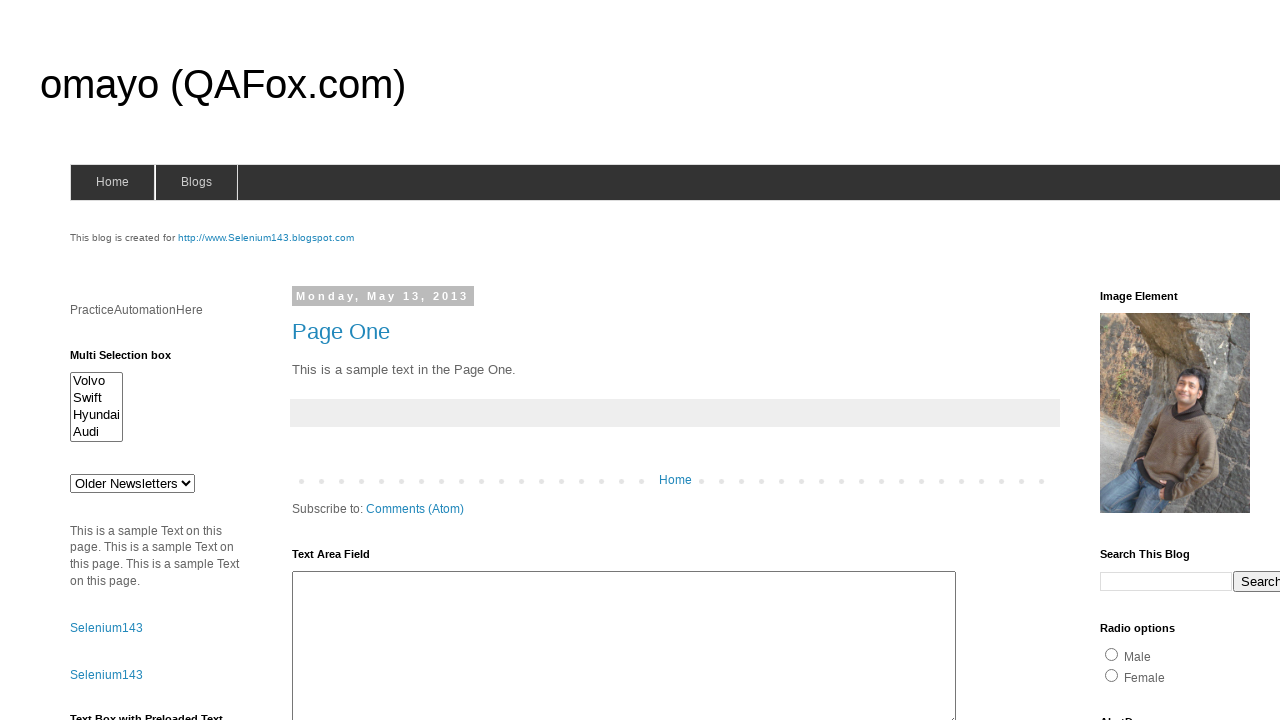

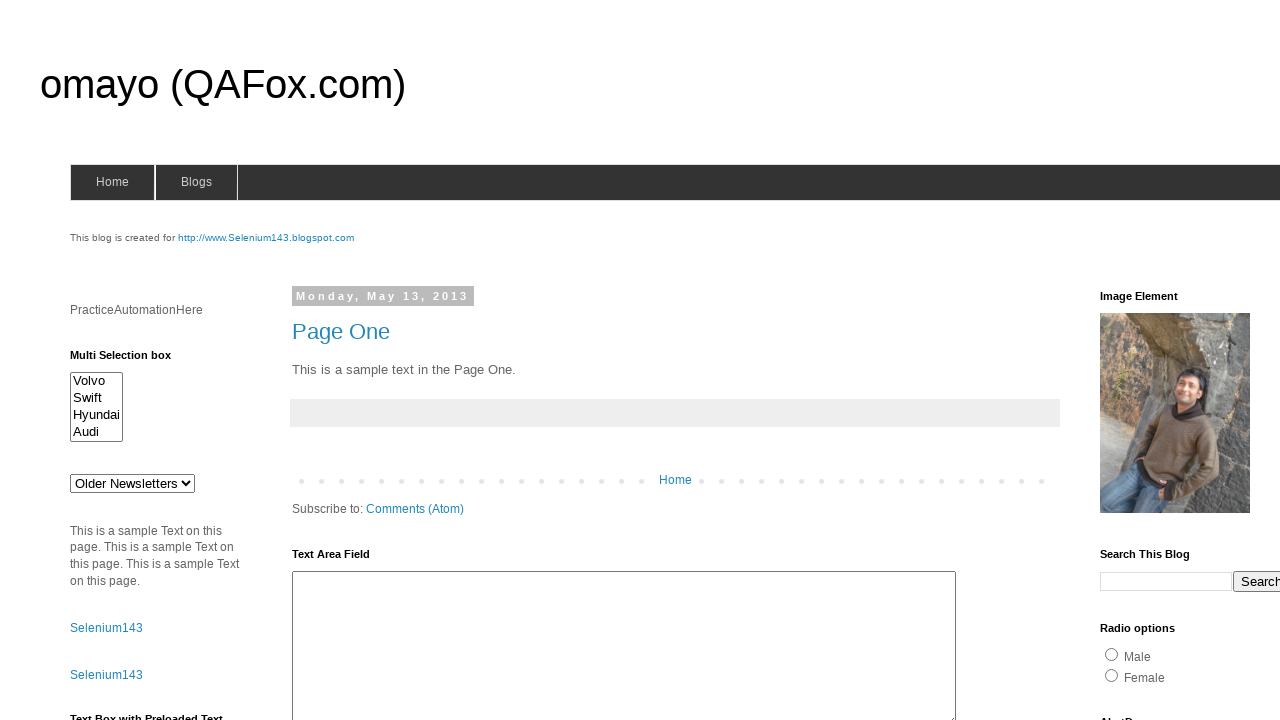